Tests a simple form by filling in first name, last name, city, and country fields using different element locator strategies, then submitting the form

Starting URL: http://suninjuly.github.io/simple_form_find_task.html

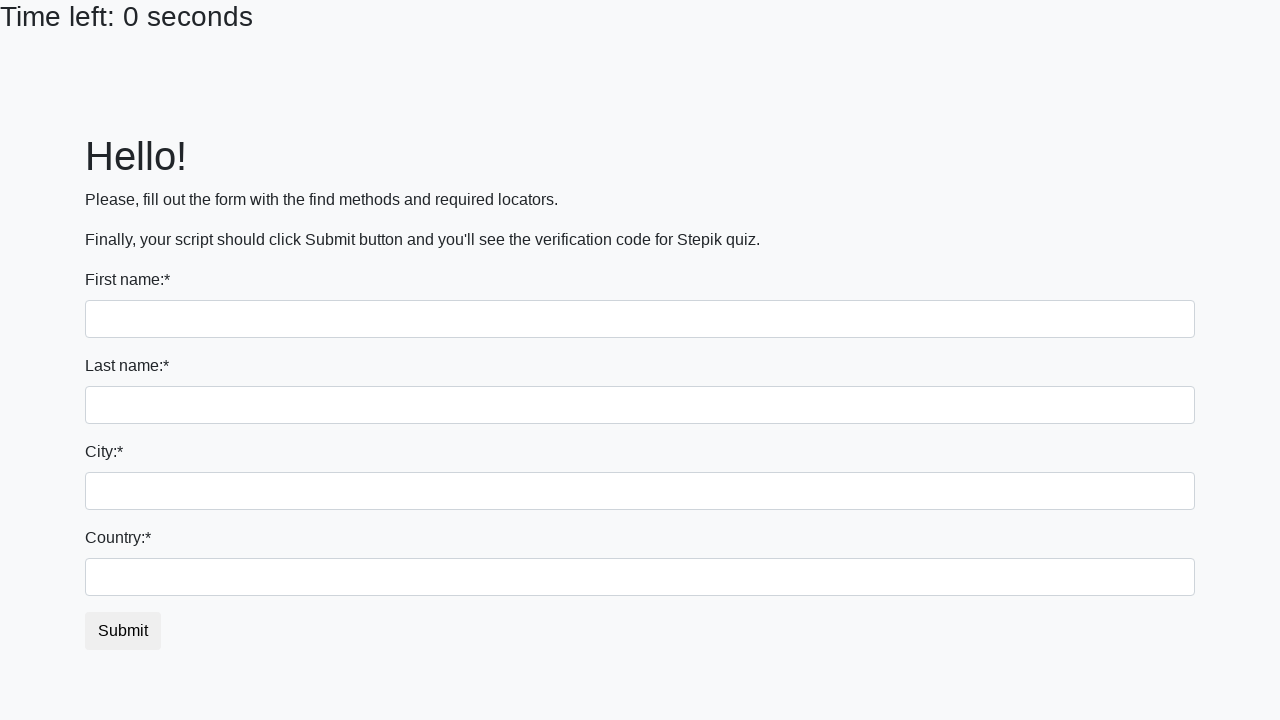

Filled first name field with 'Ivan' on input
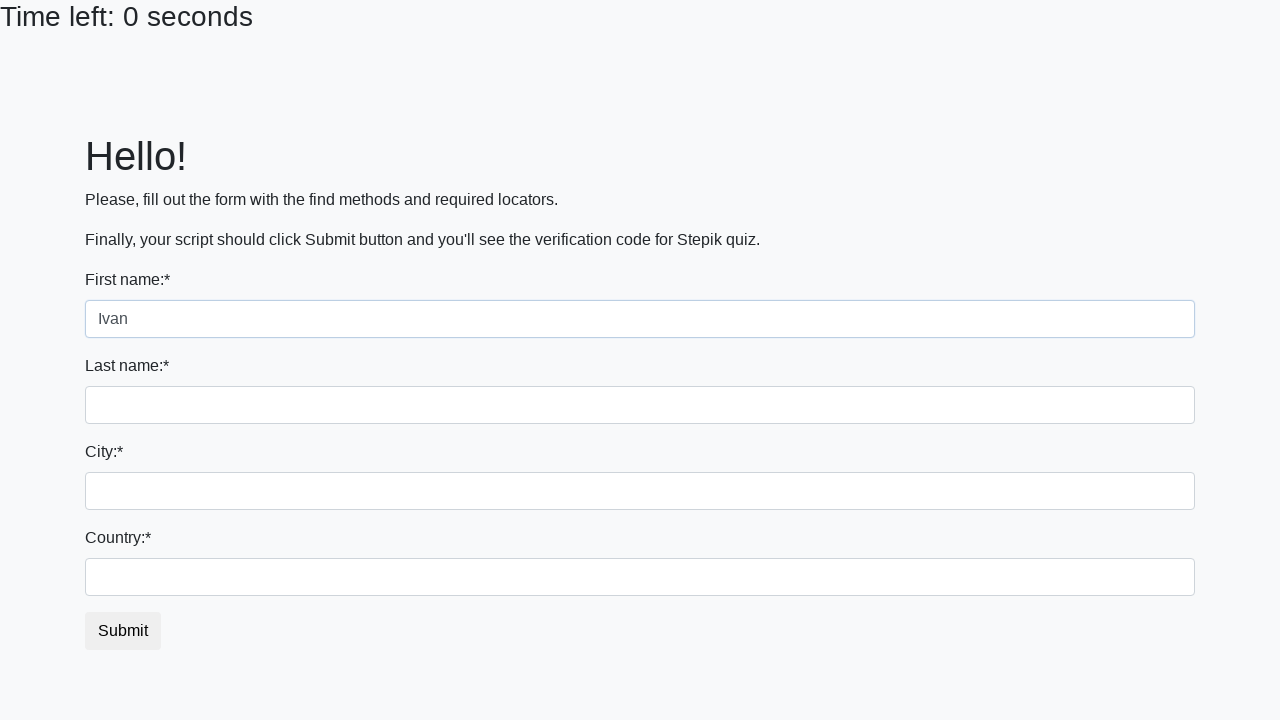

Filled last name field with 'Petrov' on input[name='last_name']
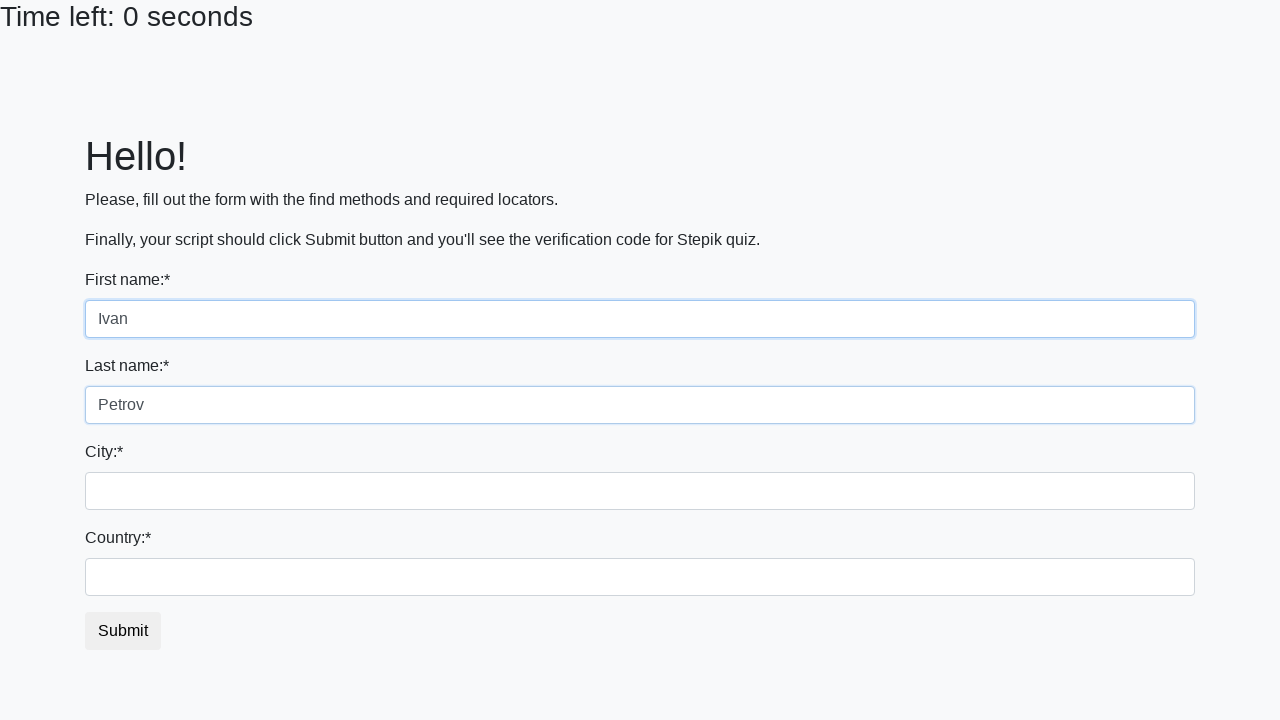

Filled city field with 'Smolensk' on .city
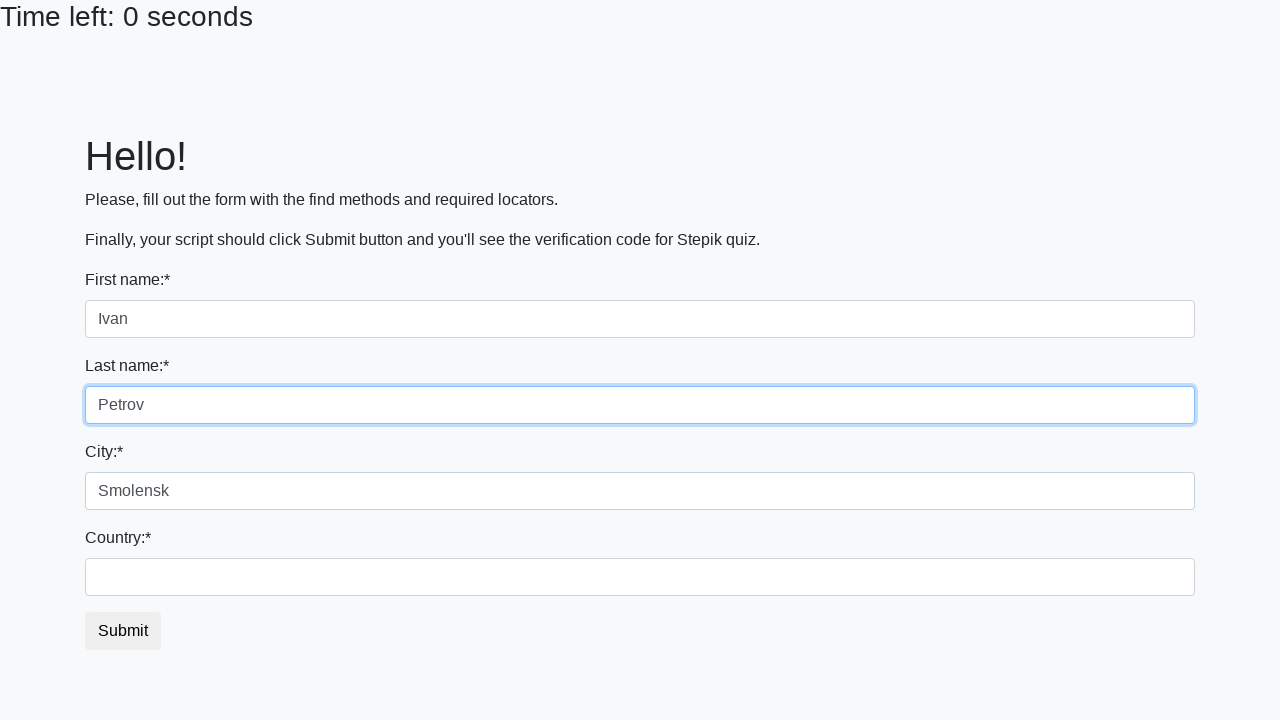

Filled country field with 'Russia' on #country
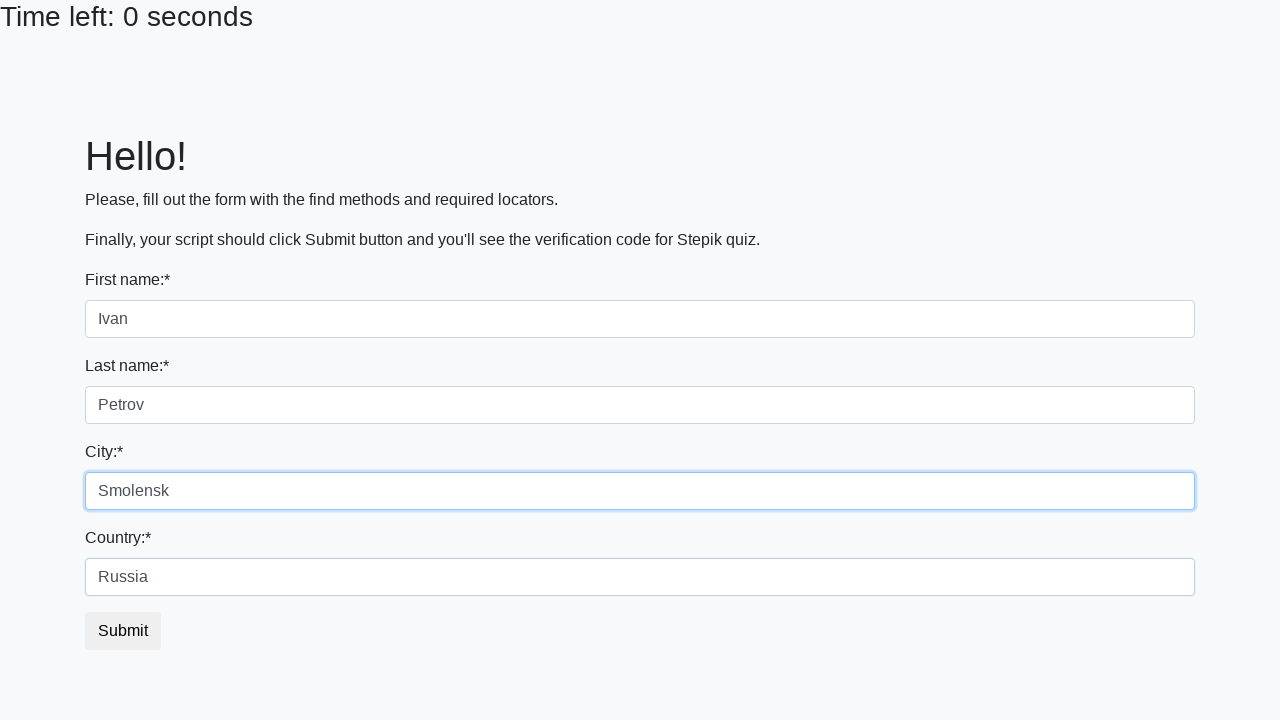

Clicked submit button to submit the form at (123, 631) on button.btn
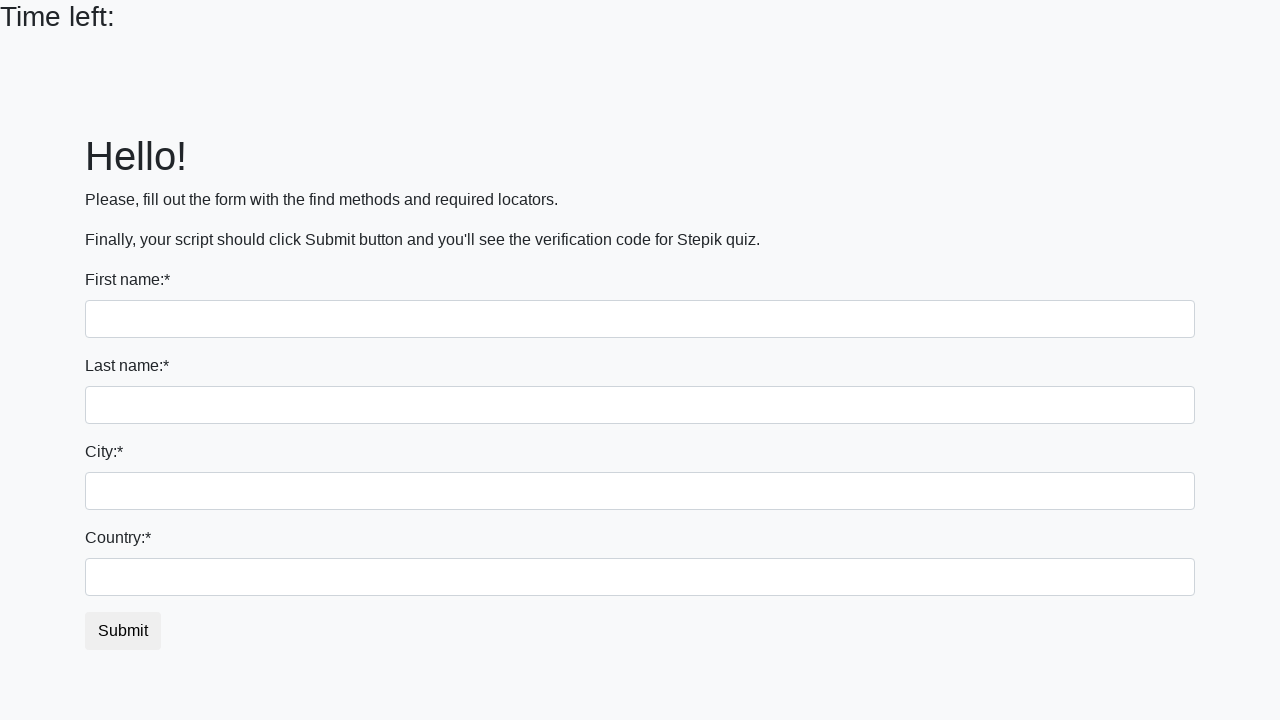

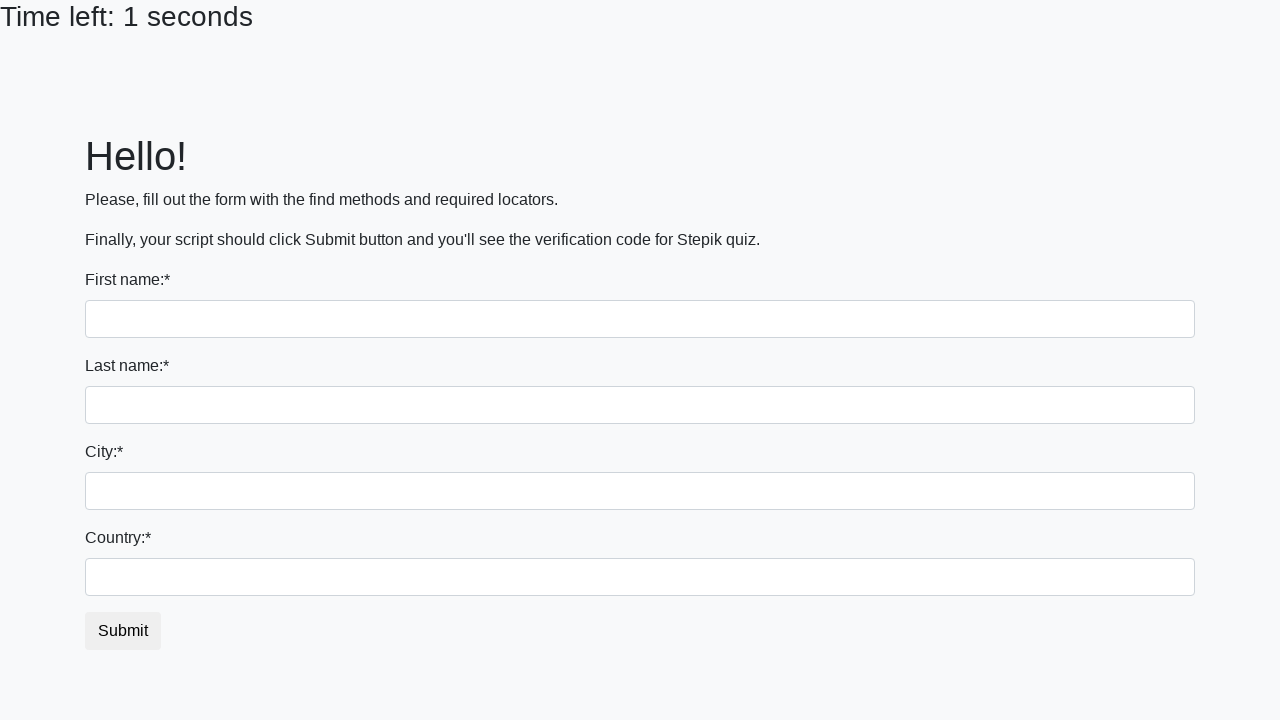